Navigates to a Polish government registry page and verifies that links are present on the page

Starting URL: https://rjps.mrips.gov.pl/RJPS/WJ/start.do?wersja=1

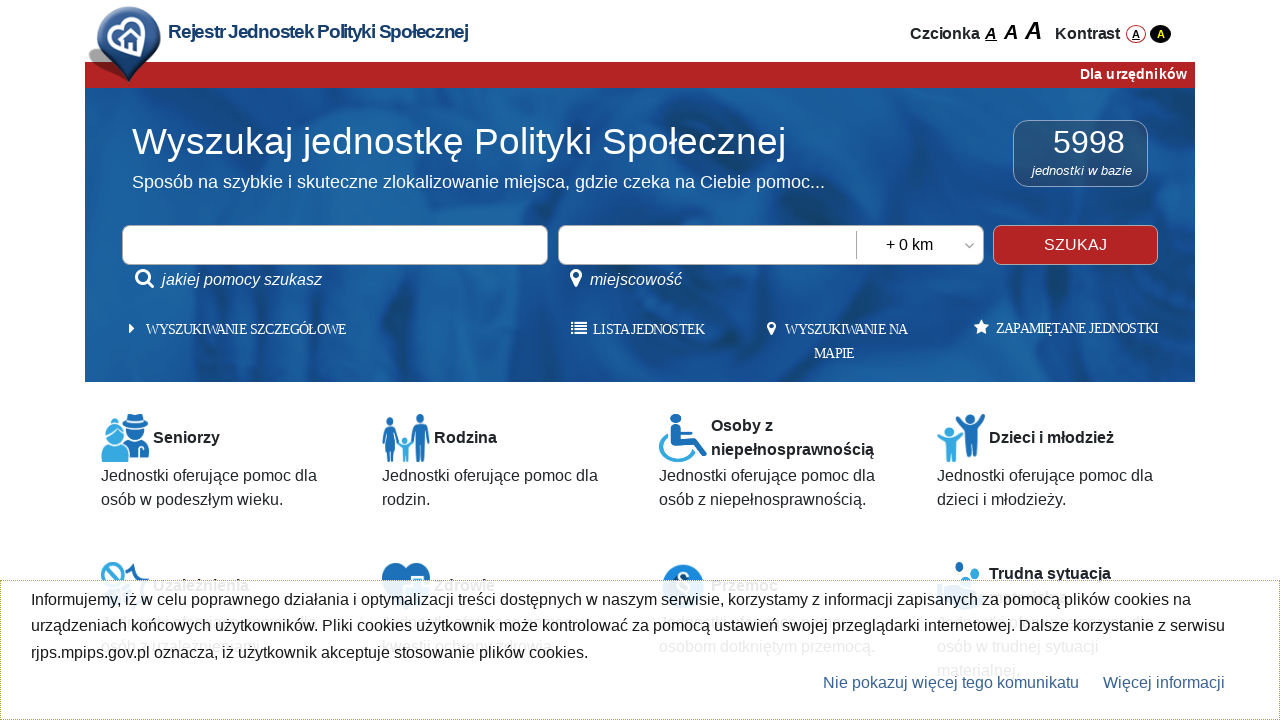

Navigated to Polish government registry page
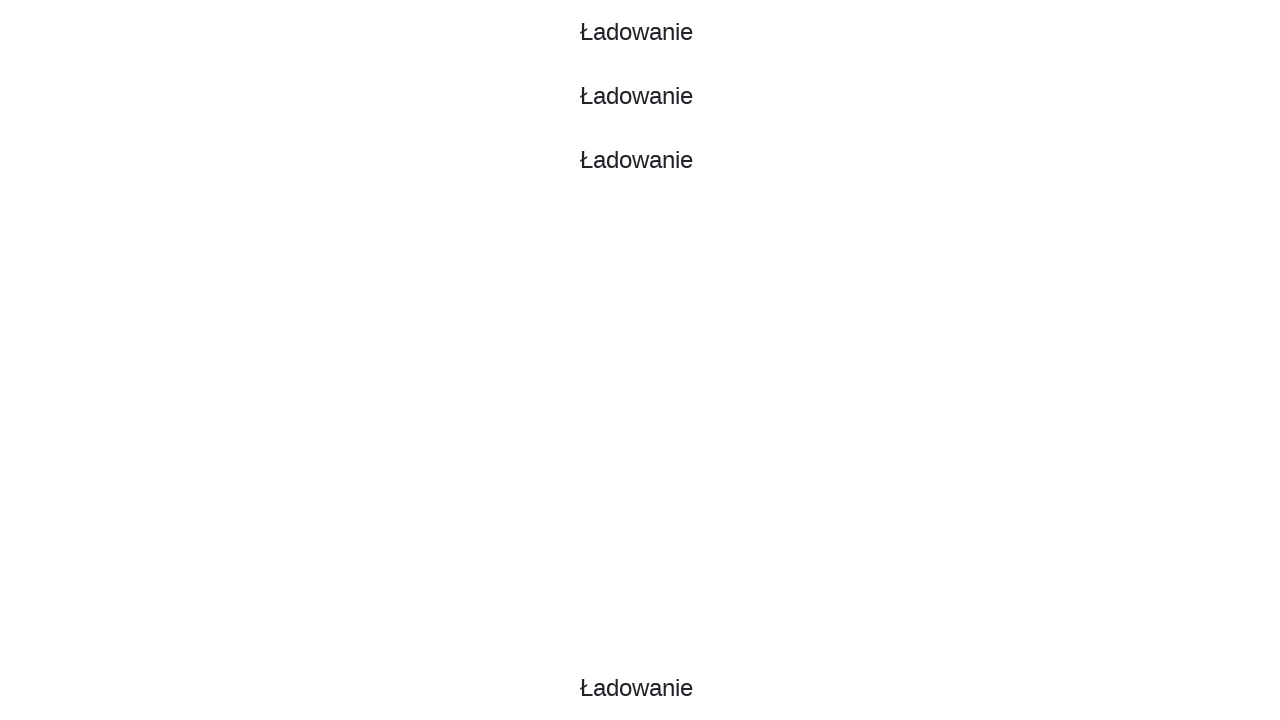

Waited for links to be present on the page
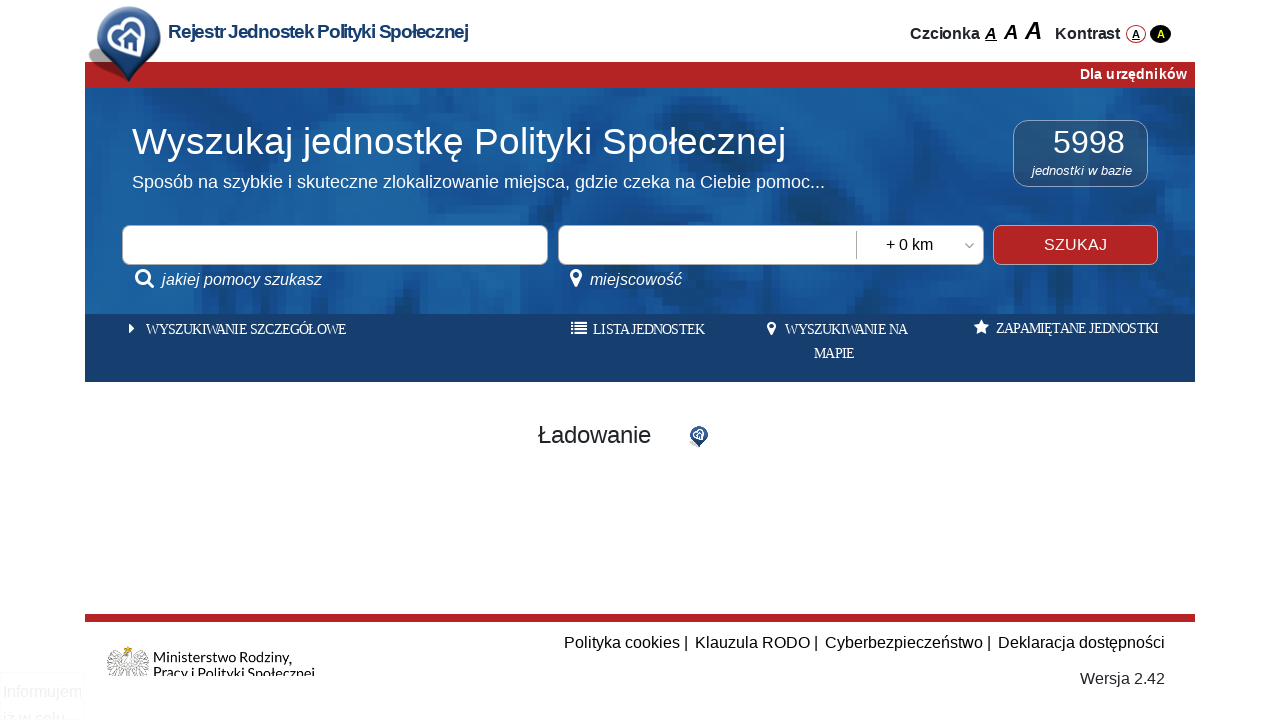

Located all link elements on the page
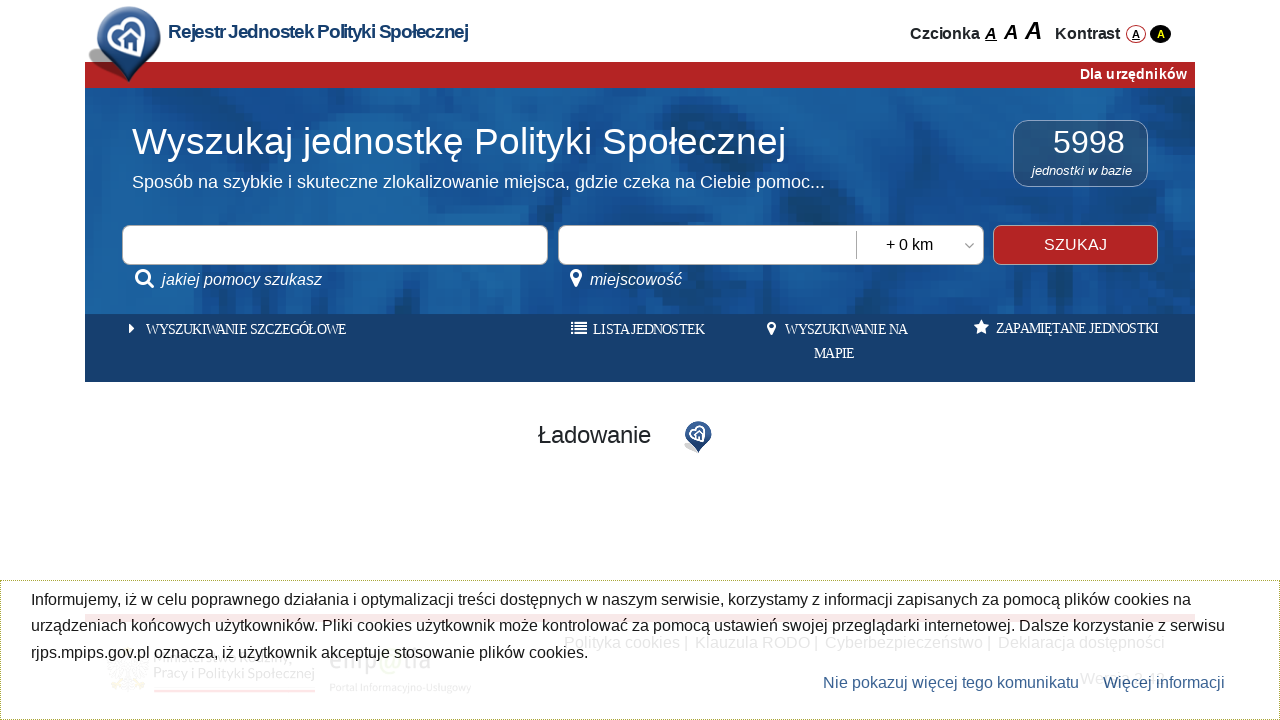

Verified that the first link is attached to the DOM
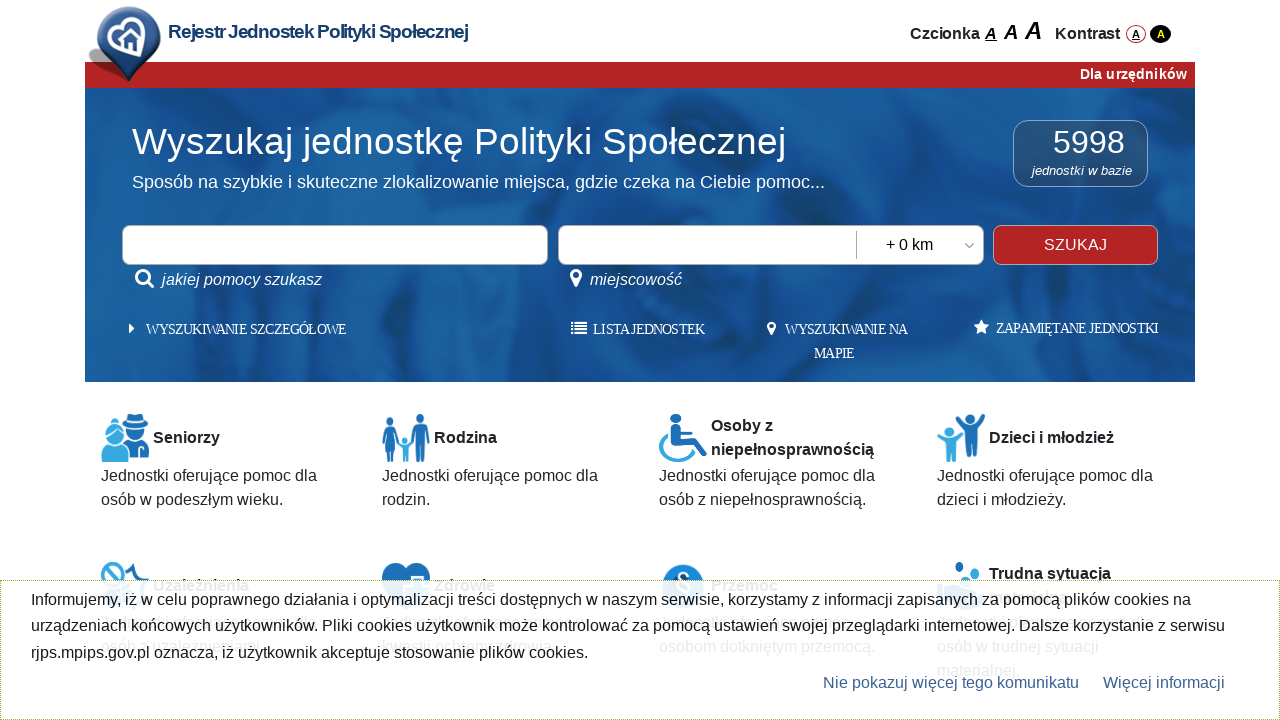

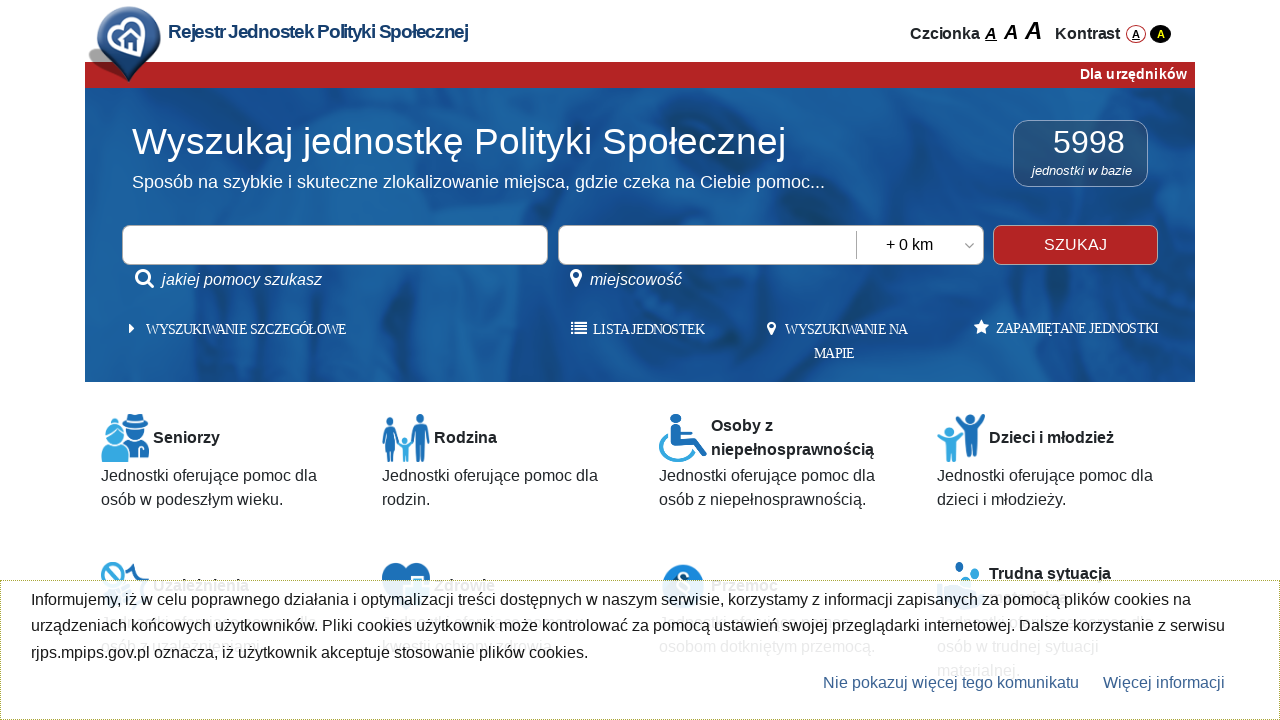